Tests infinite scrolling functionality by navigating to the infinite scroll page, performing scroll operations up and down, and verifying the page header

Starting URL: http://the-internet.herokuapp.com/

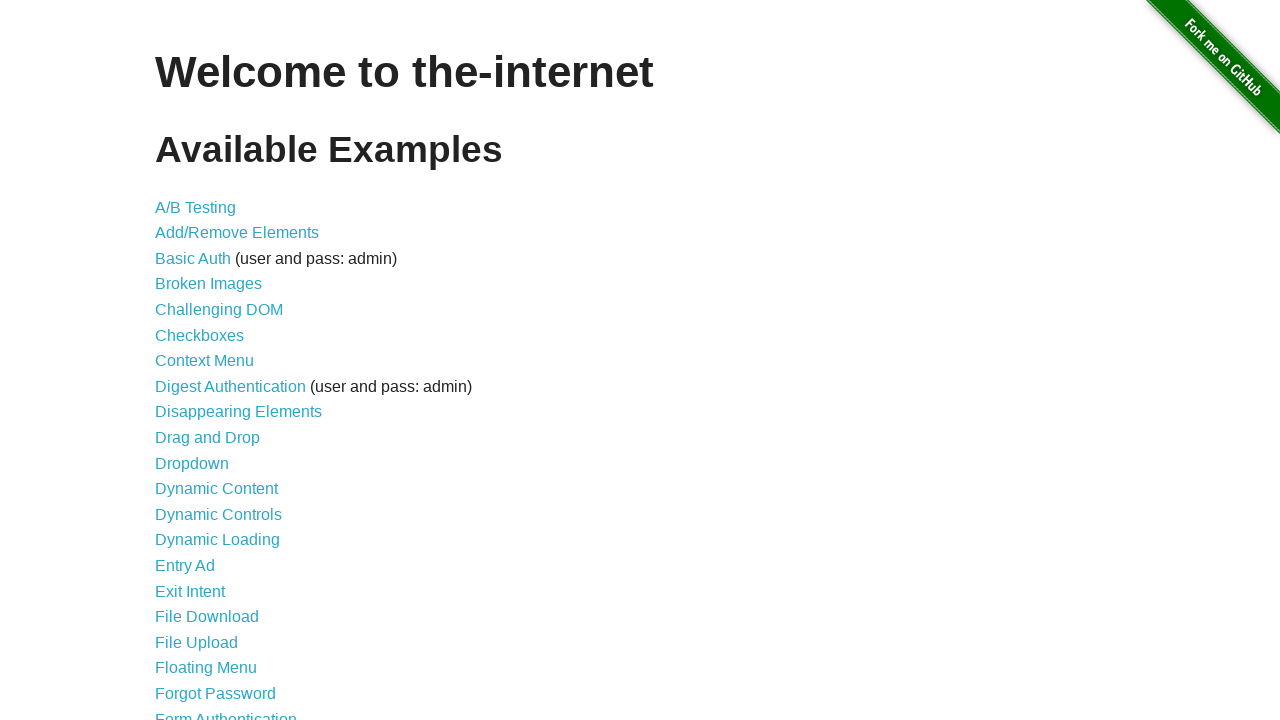

Clicked on the Infinite Scroll link at (201, 360) on text=Infinite Scroll
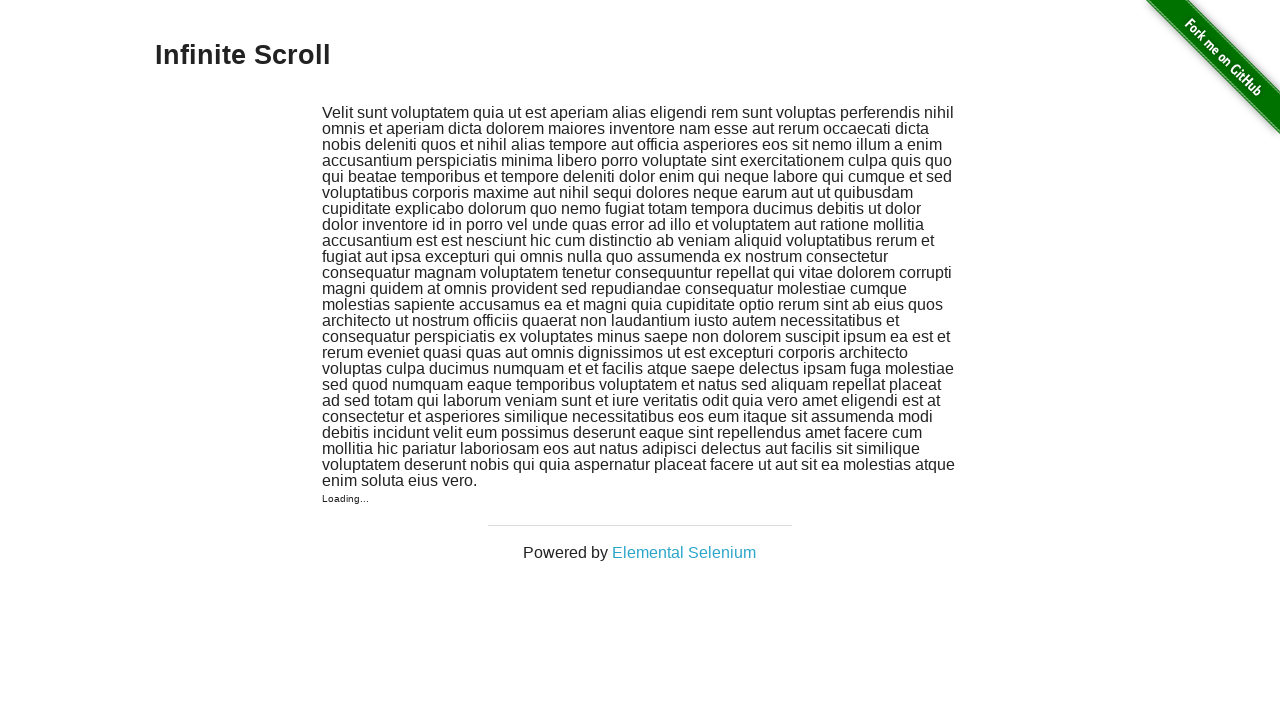

Infinite Scroll page loaded and header visible
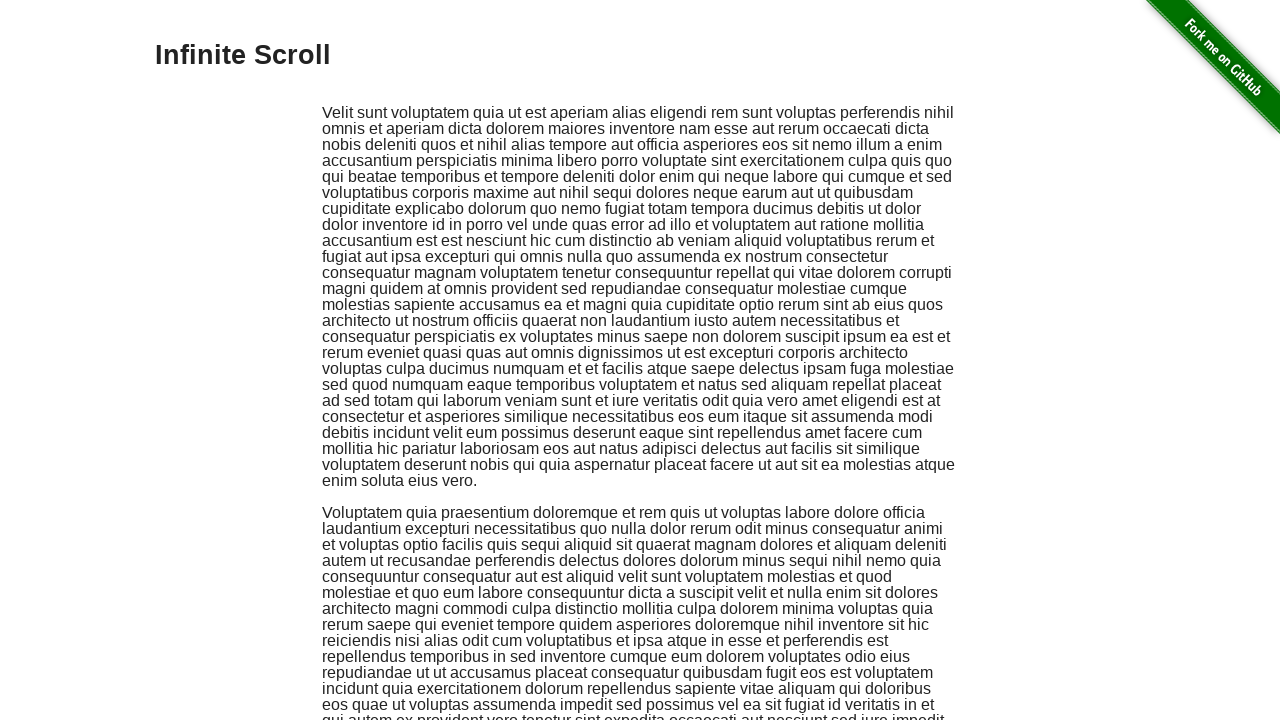

Scrolled to bottom of page and waited for content to load
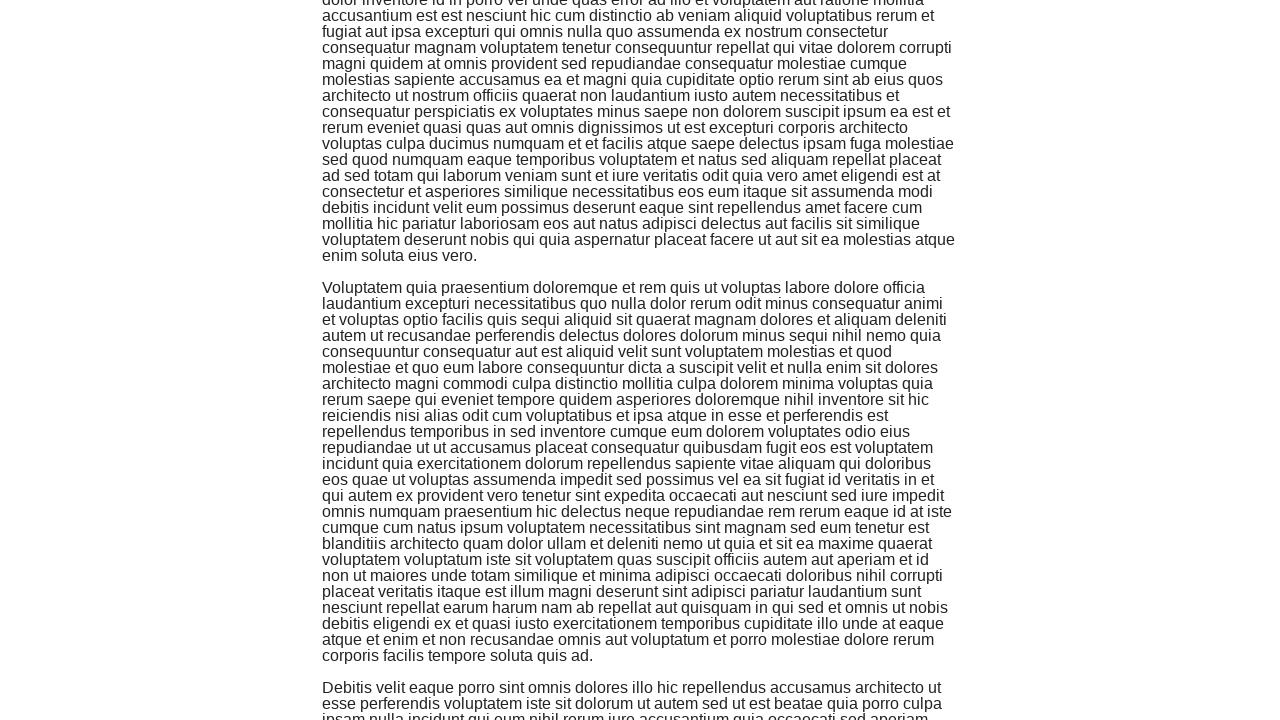

Scrolled back to top of page
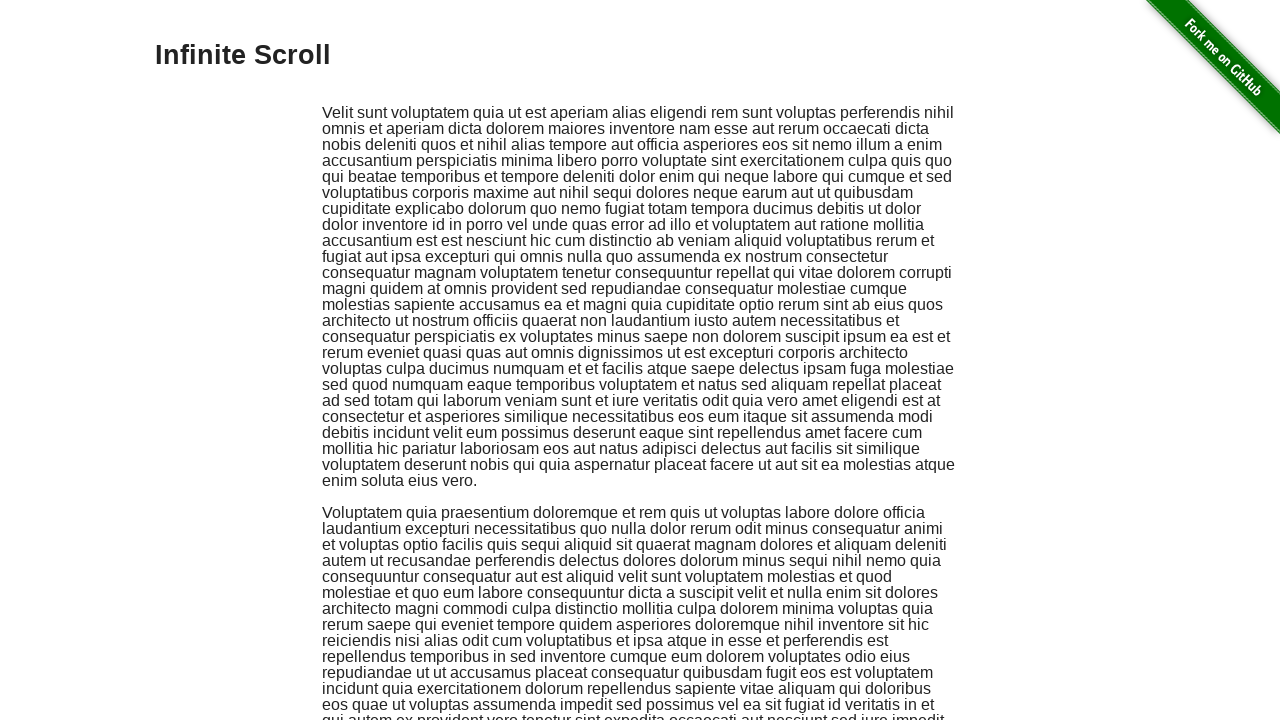

Scrolled to bottom of page again
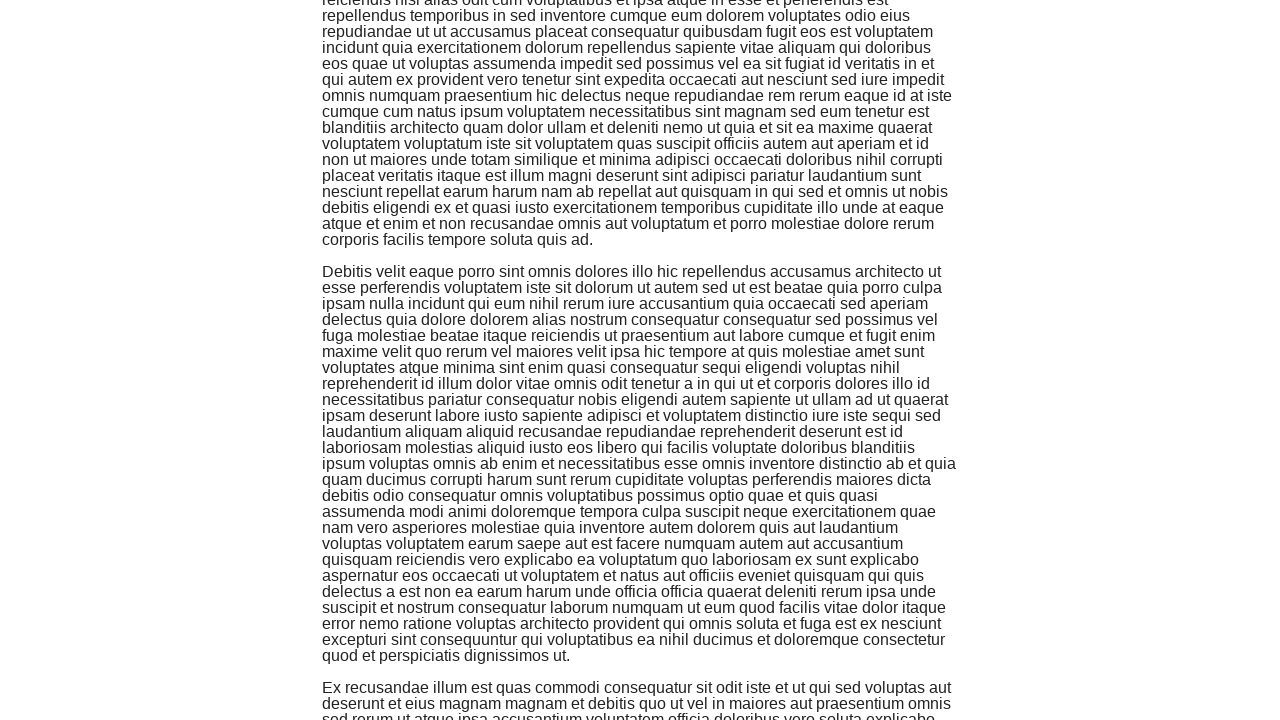

Scrolled back to top of page again
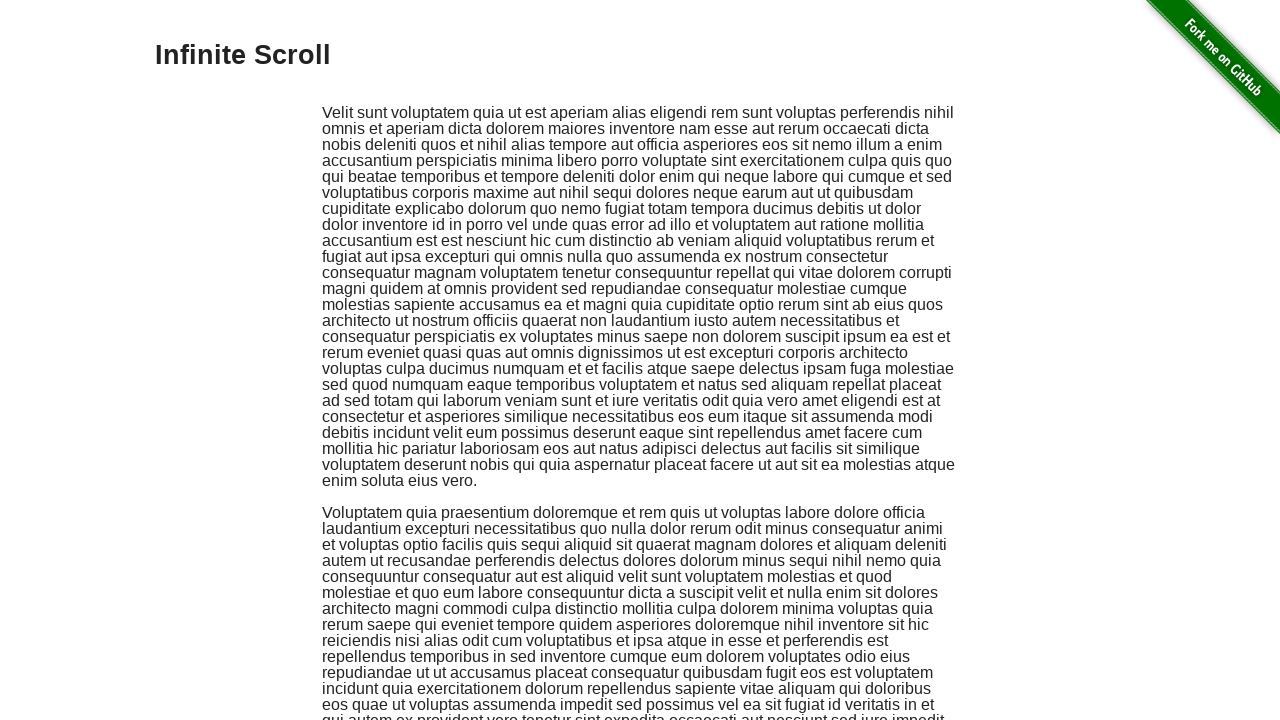

Retrieved header text for verification
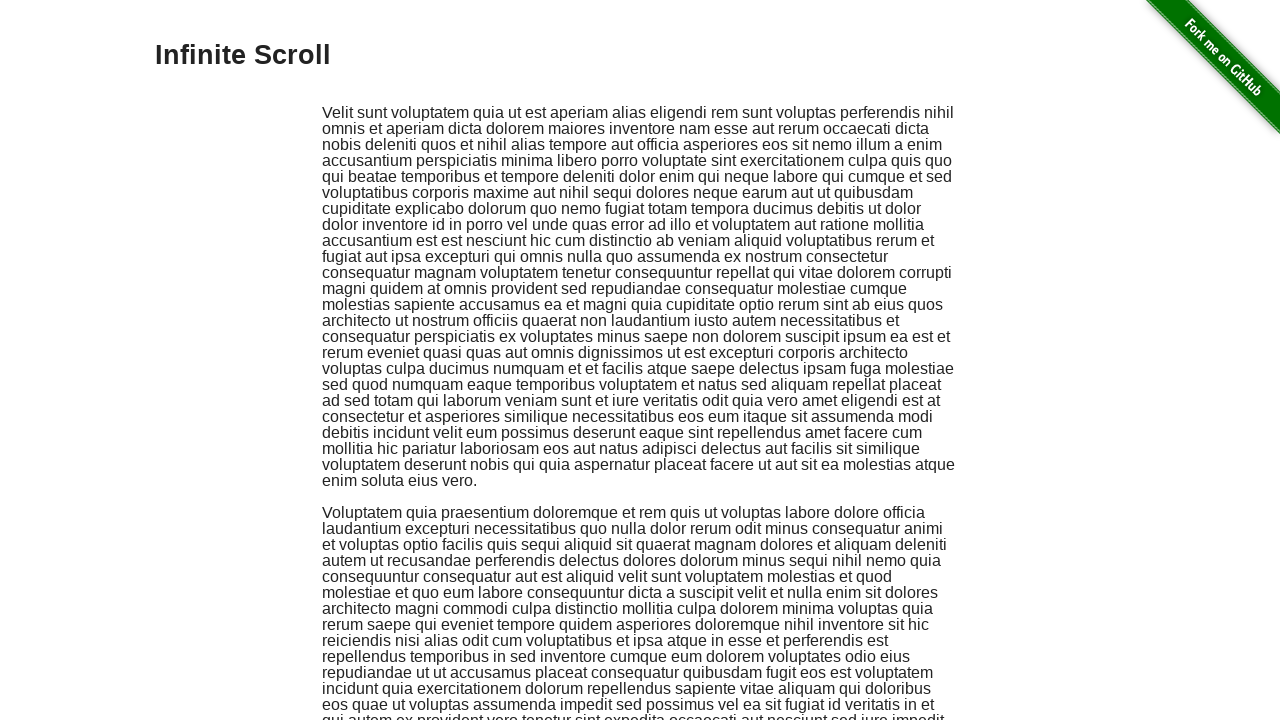

Verified header text matches 'Infinite Scroll'
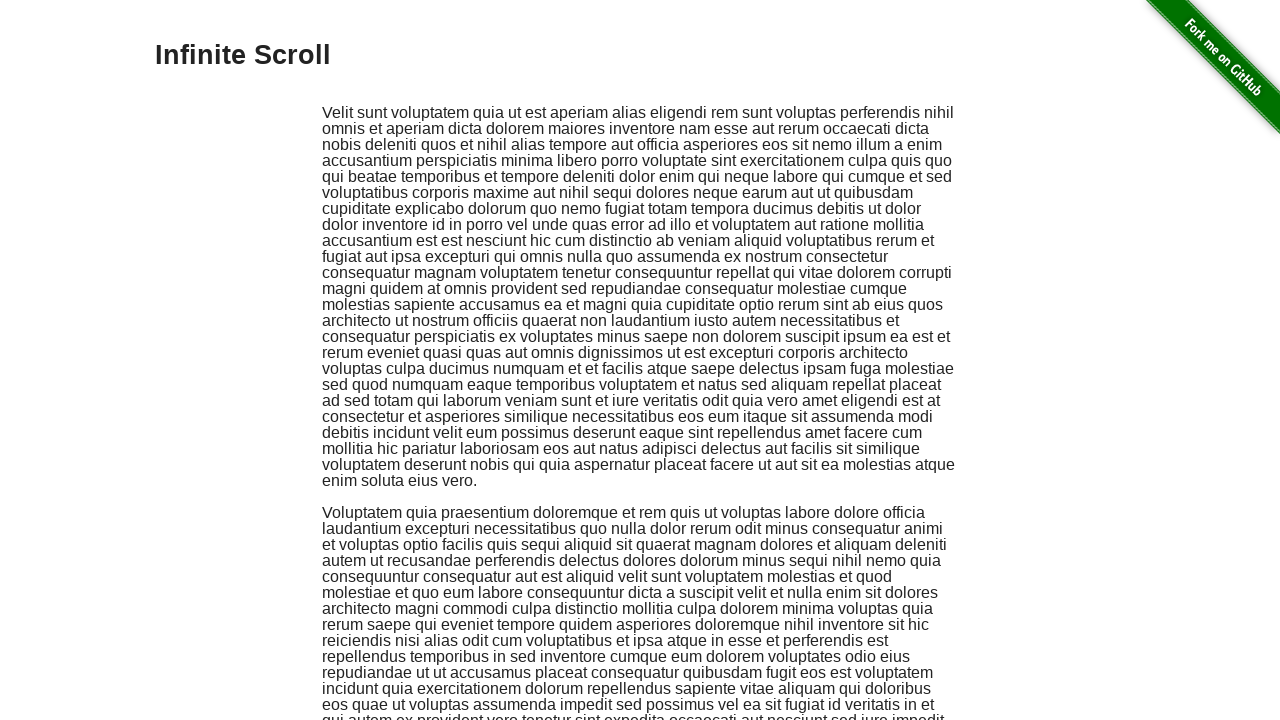

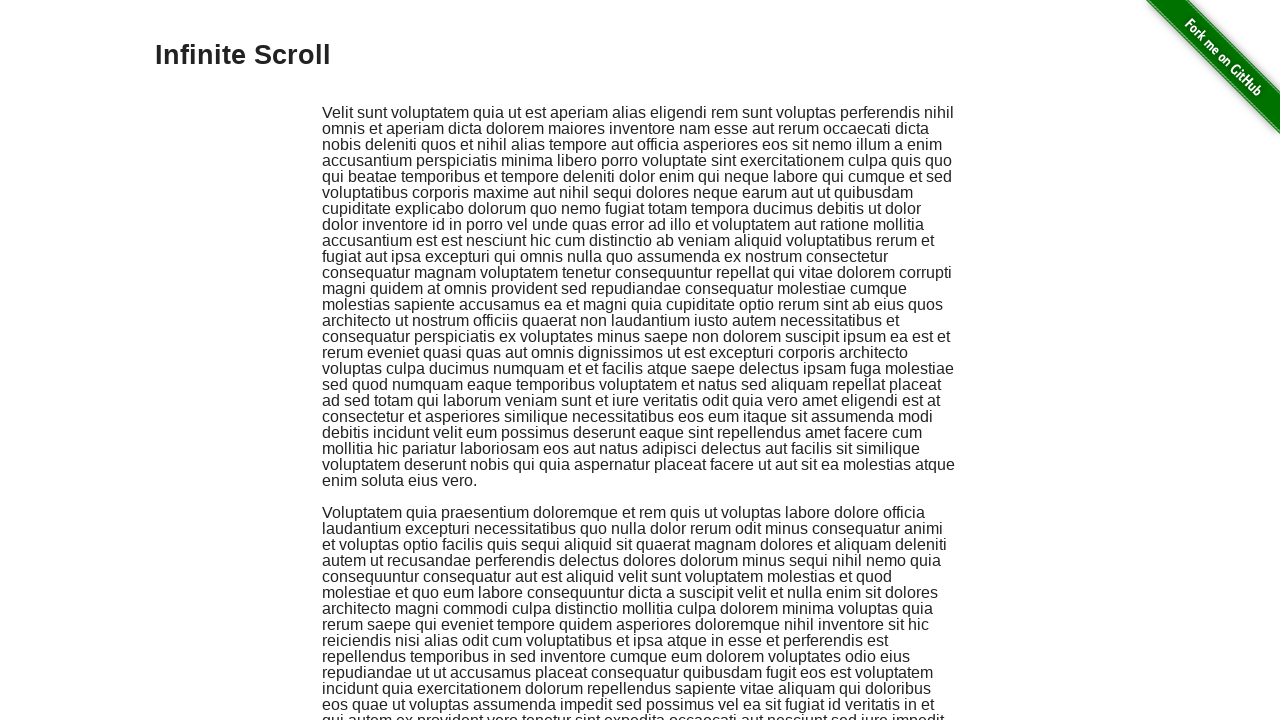